Tests web table interaction by scrolling to a table and reading table data

Starting URL: https://rahulshettyacademy.com/AutomationPractice/

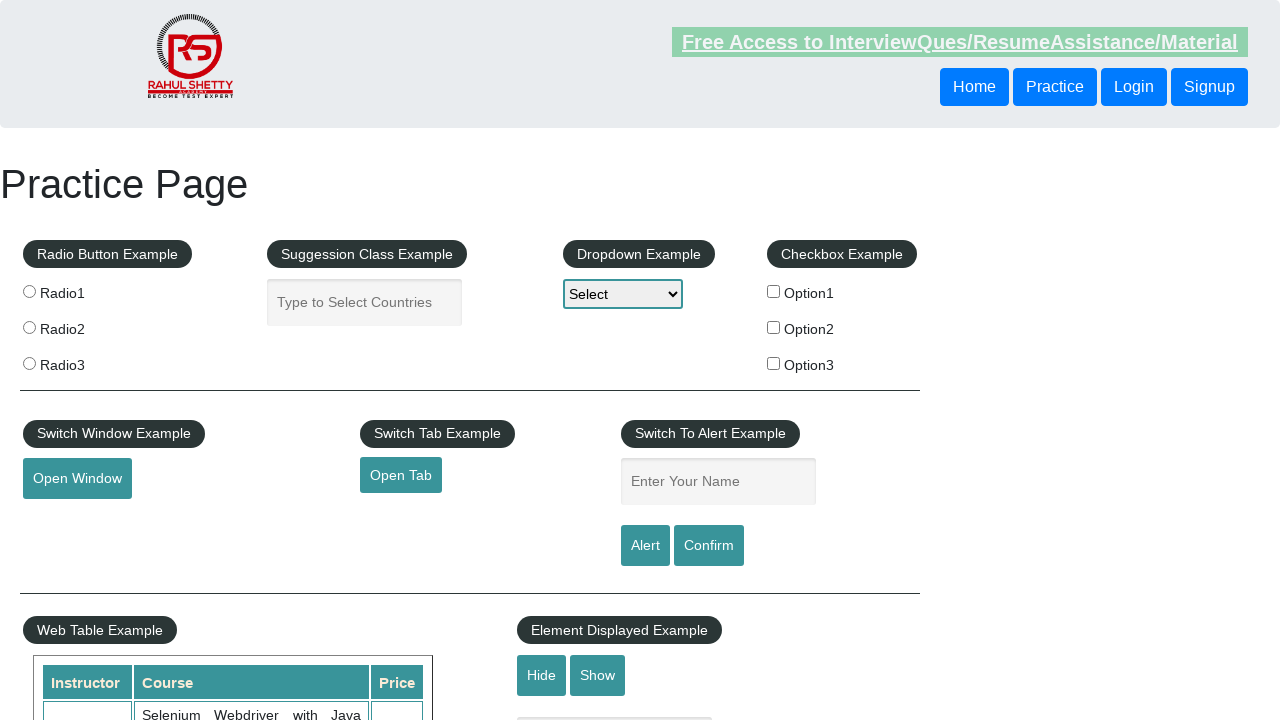

Scrolled to 'Web Table Fixed header' legend
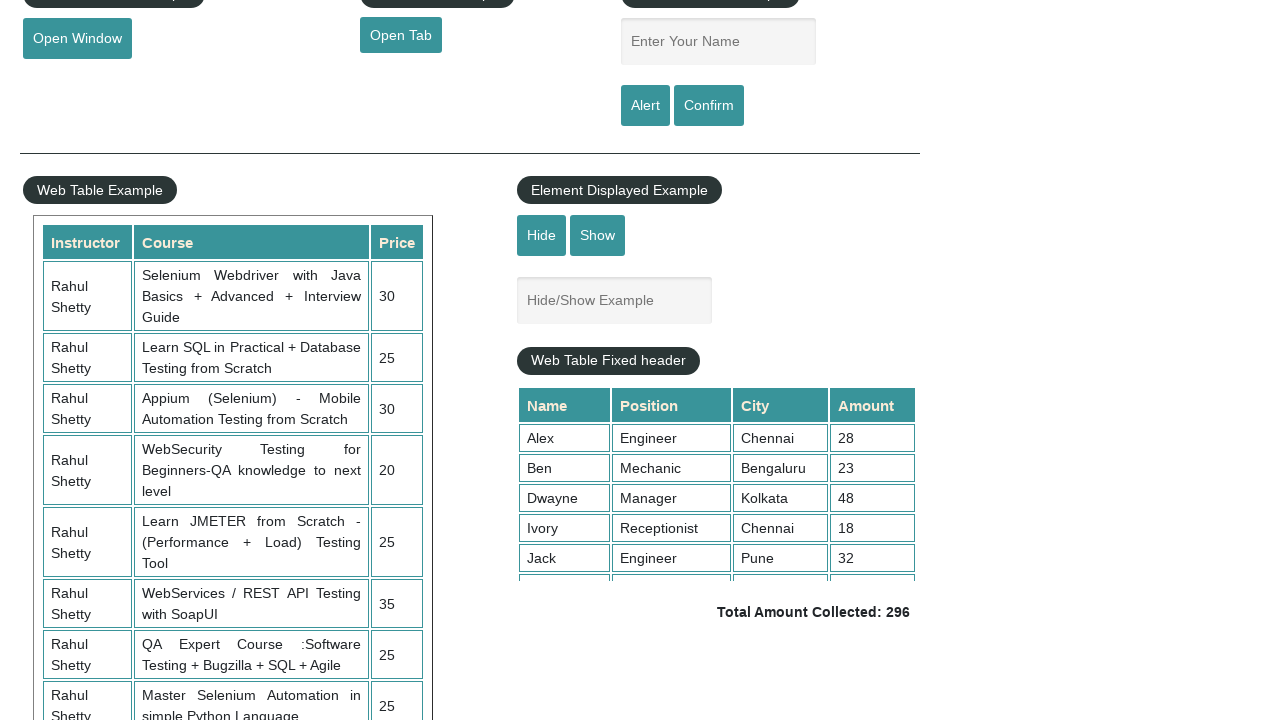

Waited for table with fixed header to load
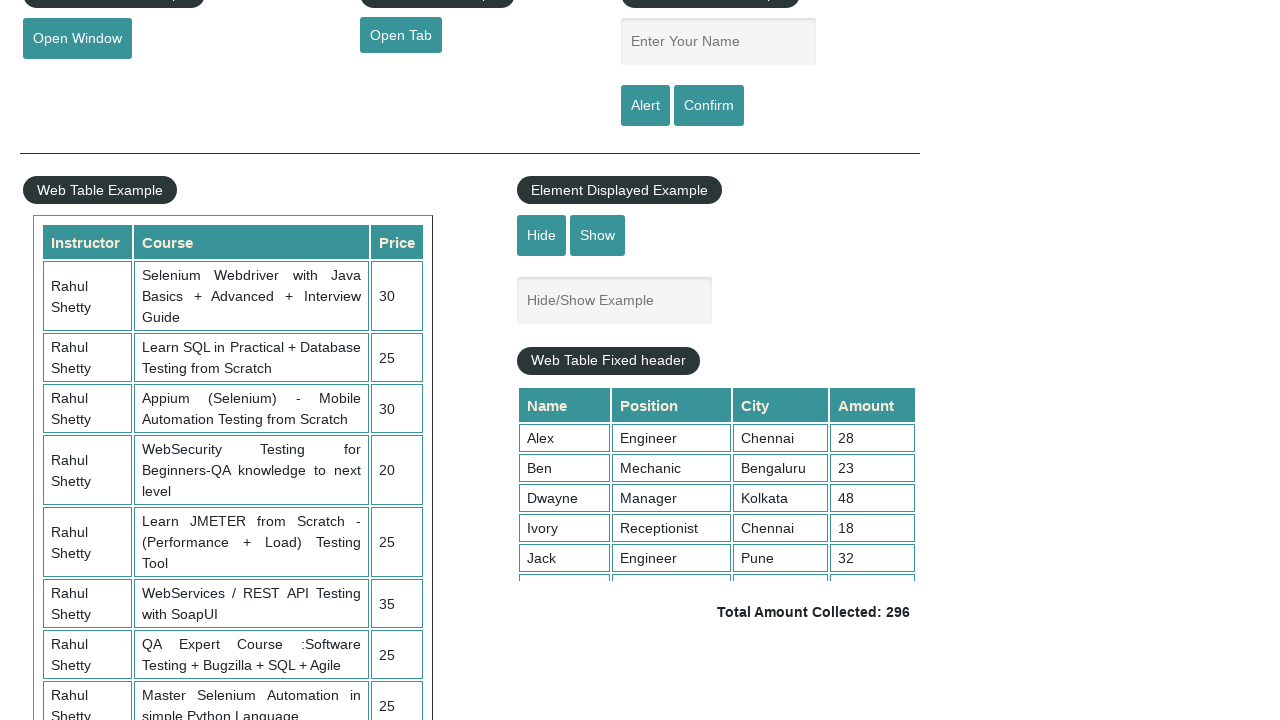

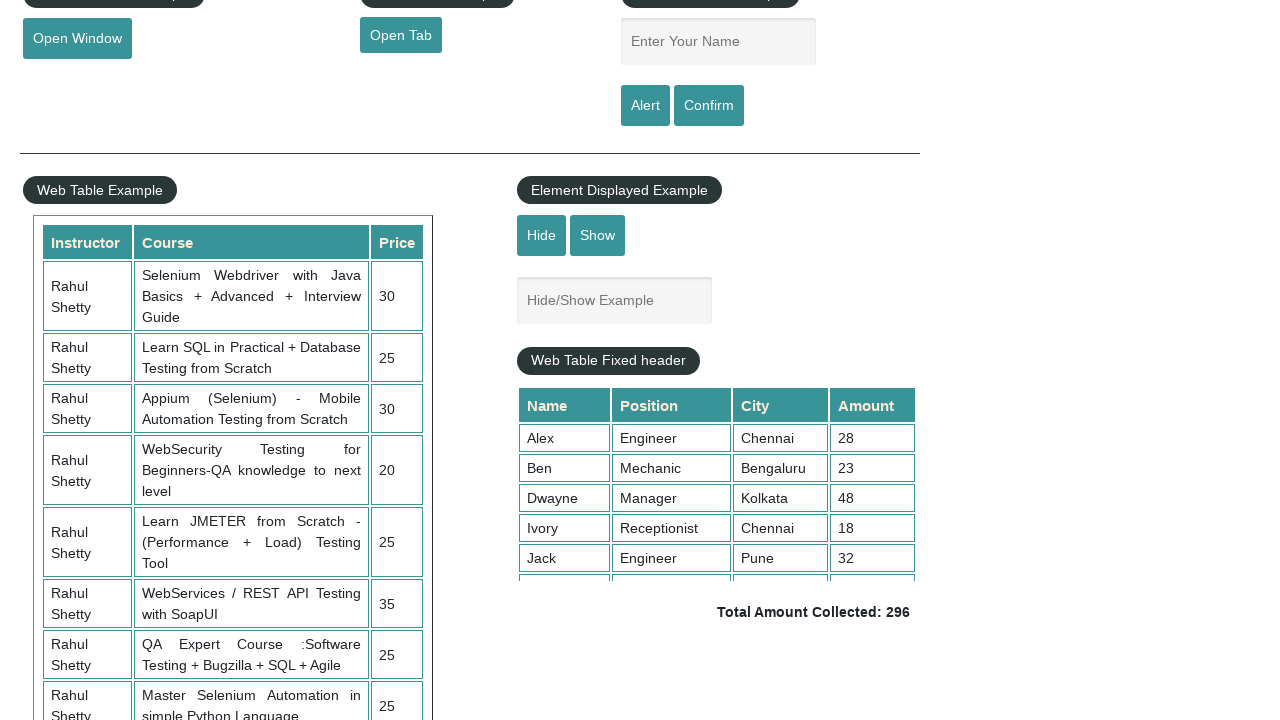